Tests sorting the Due column in ascending order by clicking the column header and verifying the values are sorted correctly using CSS pseudo-class selectors

Starting URL: http://the-internet.herokuapp.com/tables

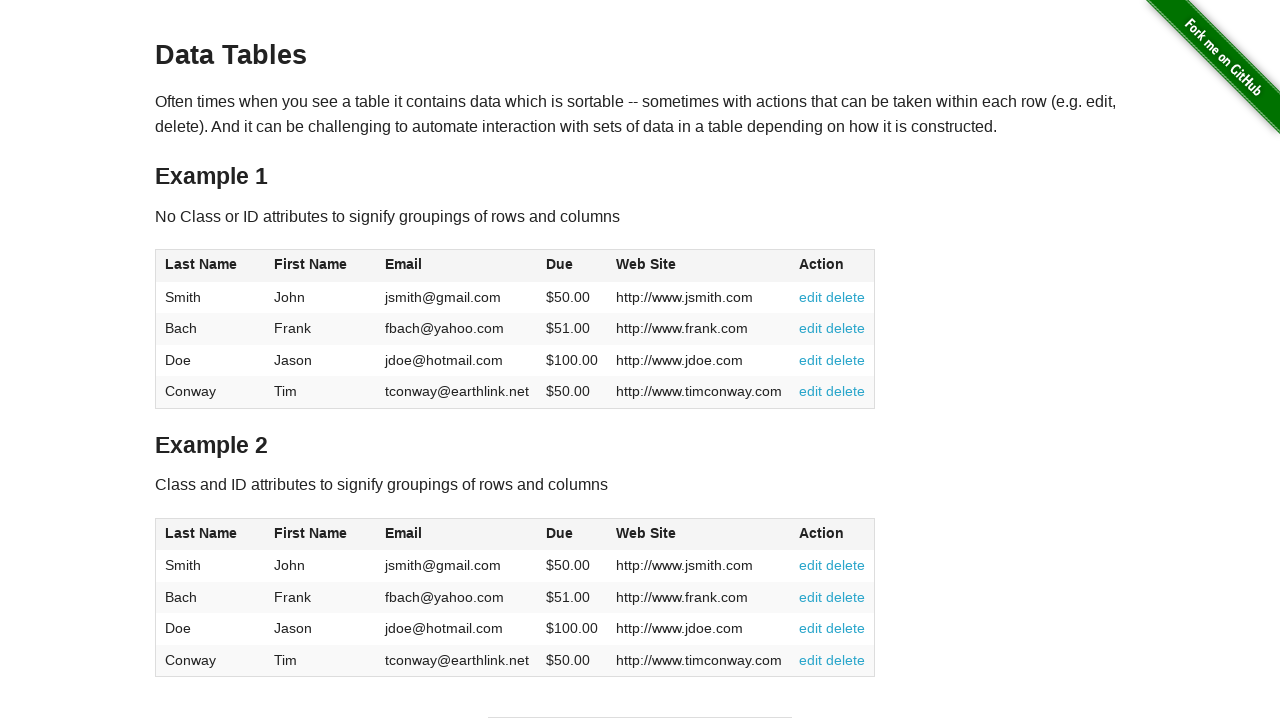

Clicked the Due column header to sort in ascending order at (572, 266) on #table1 thead tr th:nth-child(4)
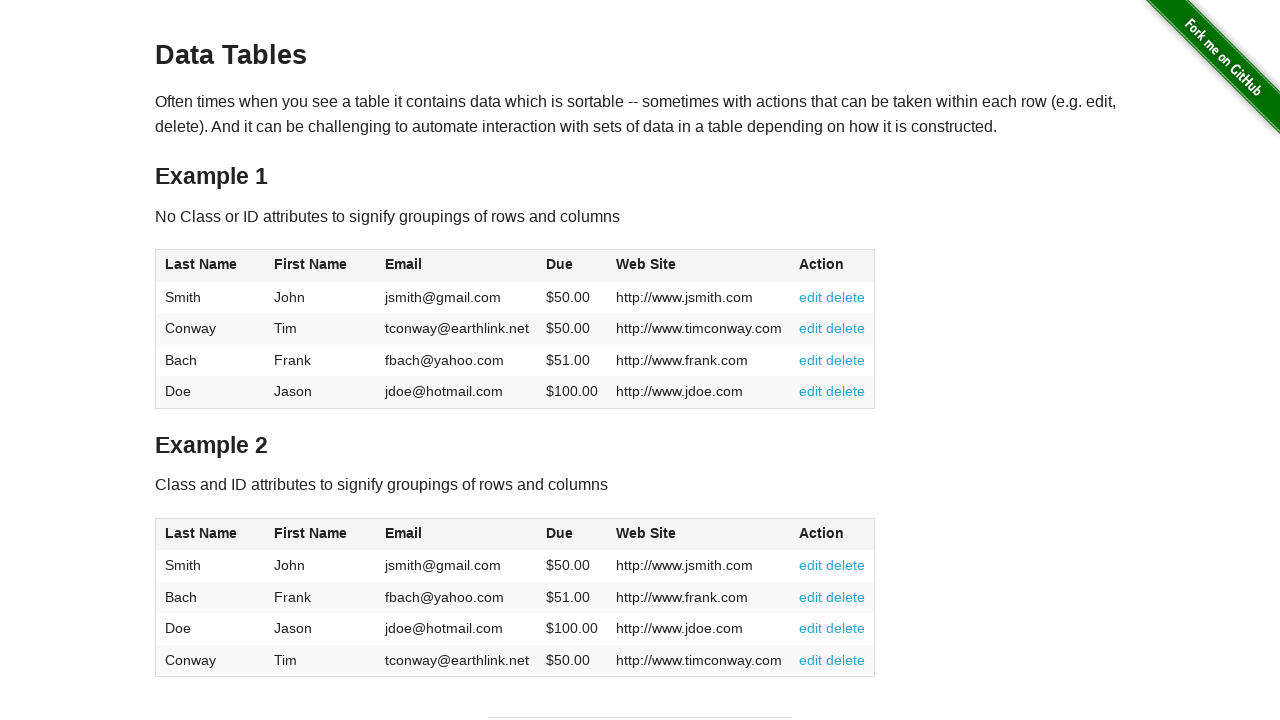

Due column values are present and loaded
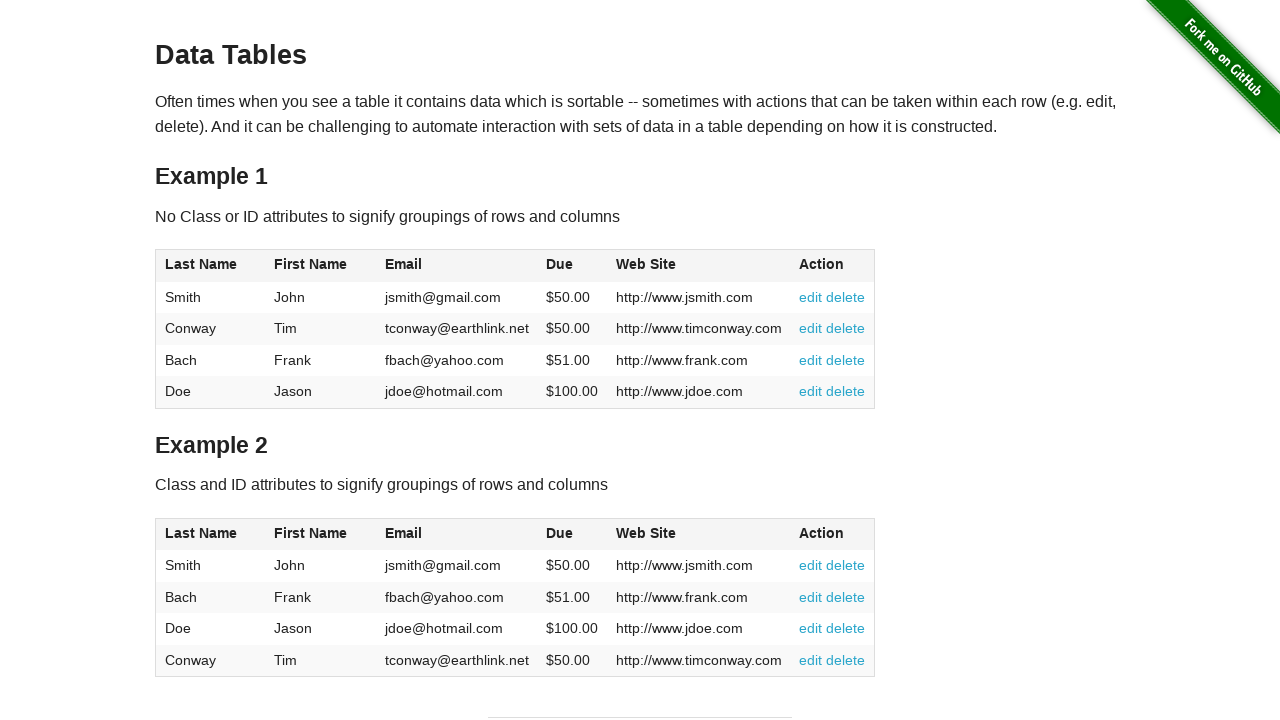

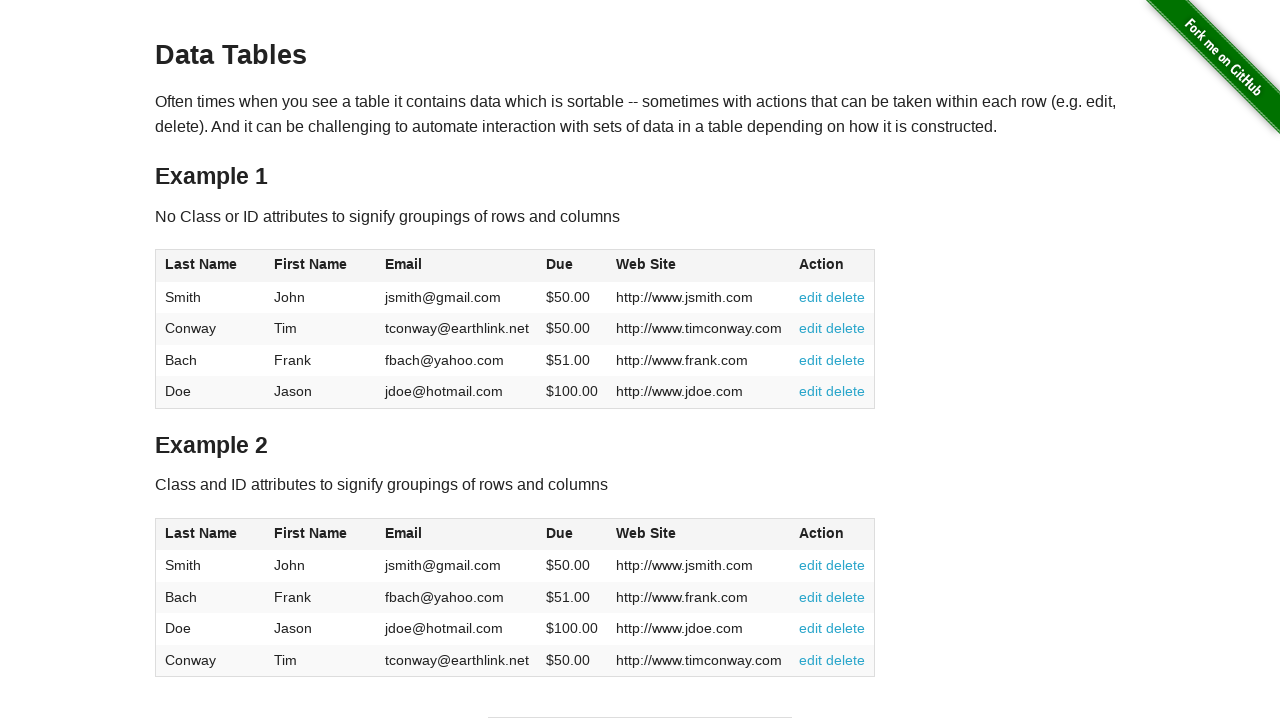